Tests right-click context menu functionality by performing a context click on an element, selecting the Delete option from the menu, and accepting the resulting alert dialog

Starting URL: https://swisnl.github.io/jQuery-contextMenu/demo.html

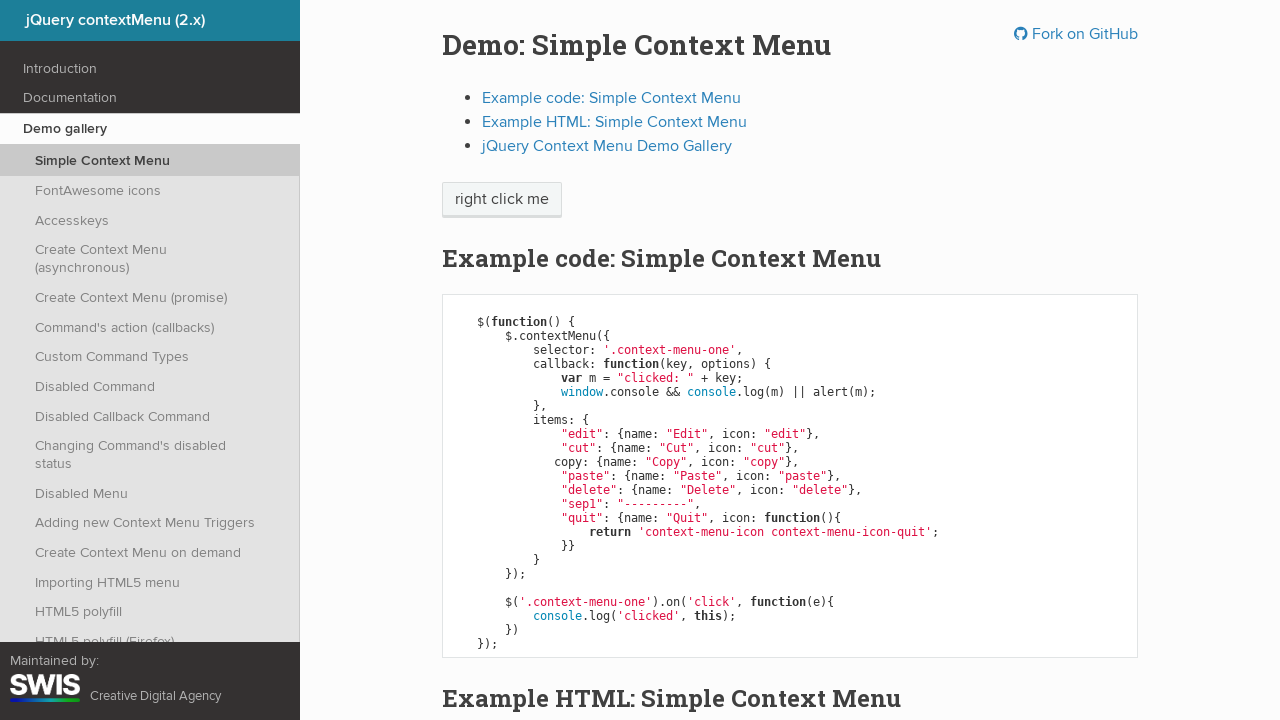

Right-clicked on 'right click me' element to open context menu at (502, 200) on //span[text()='right click me']
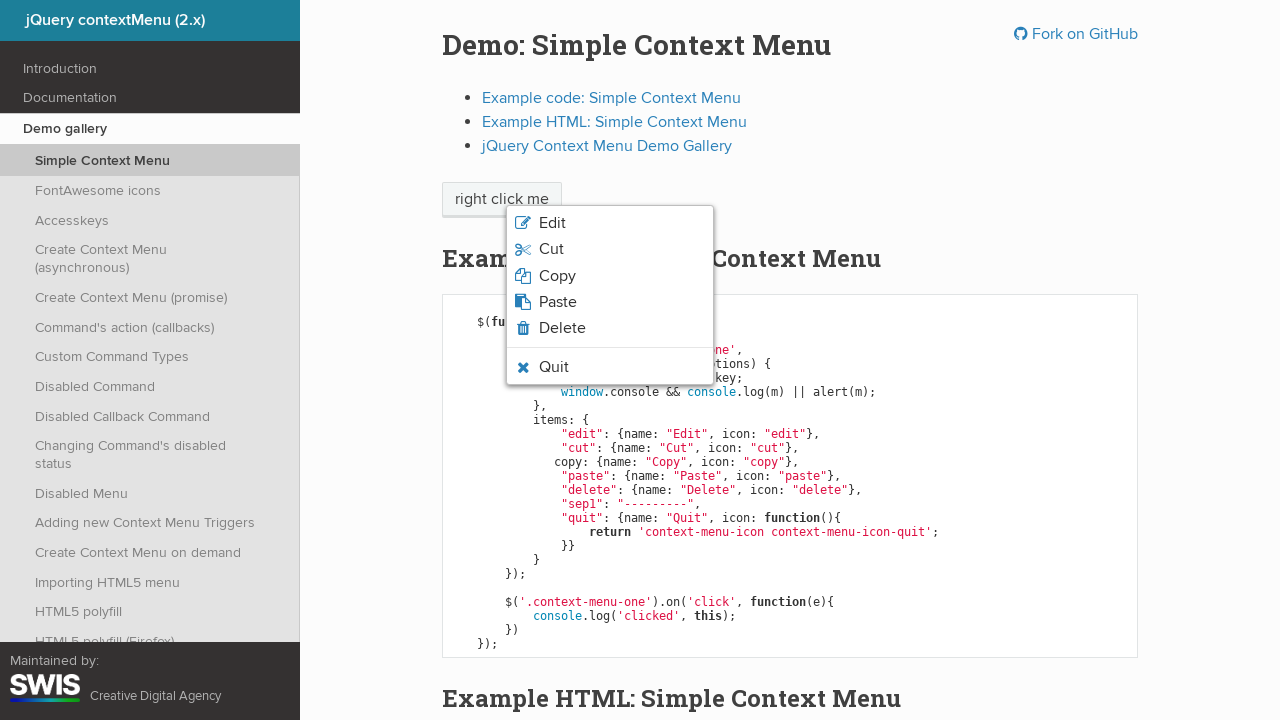

Clicked on Delete option in the context menu at (562, 328) on xpath=//span[text()='Delete']
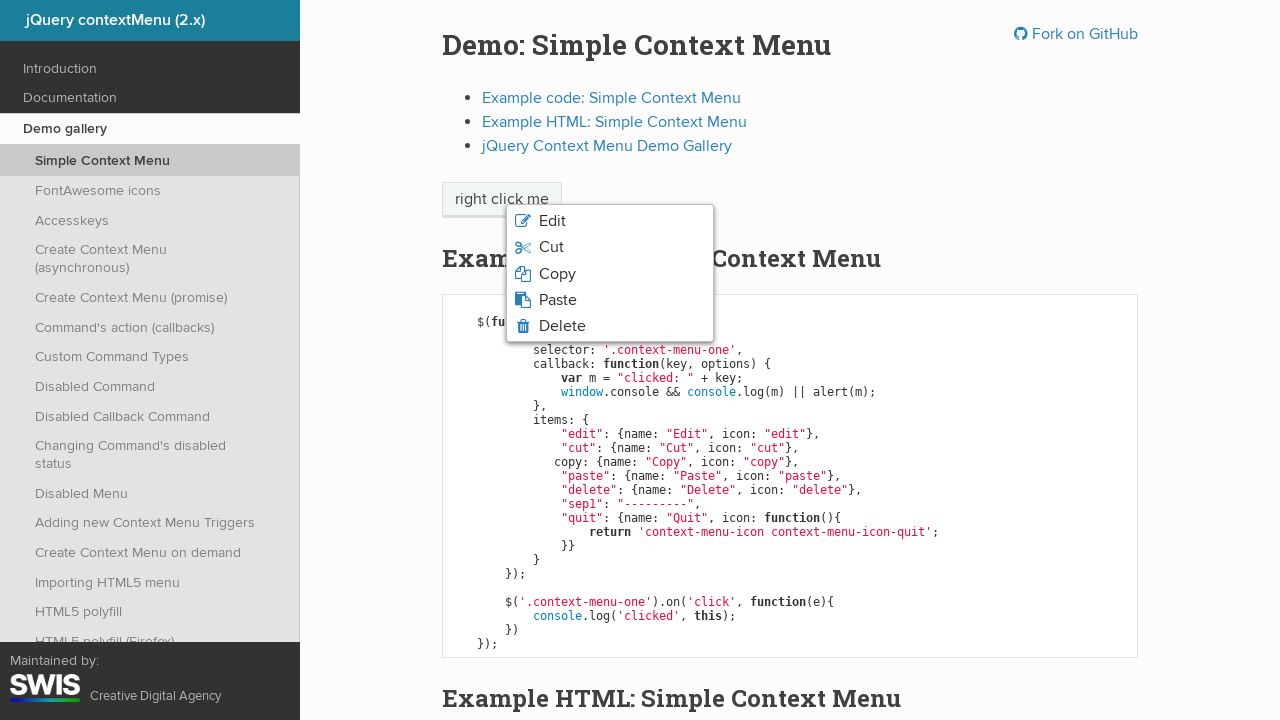

Set up dialog handler to accept alert
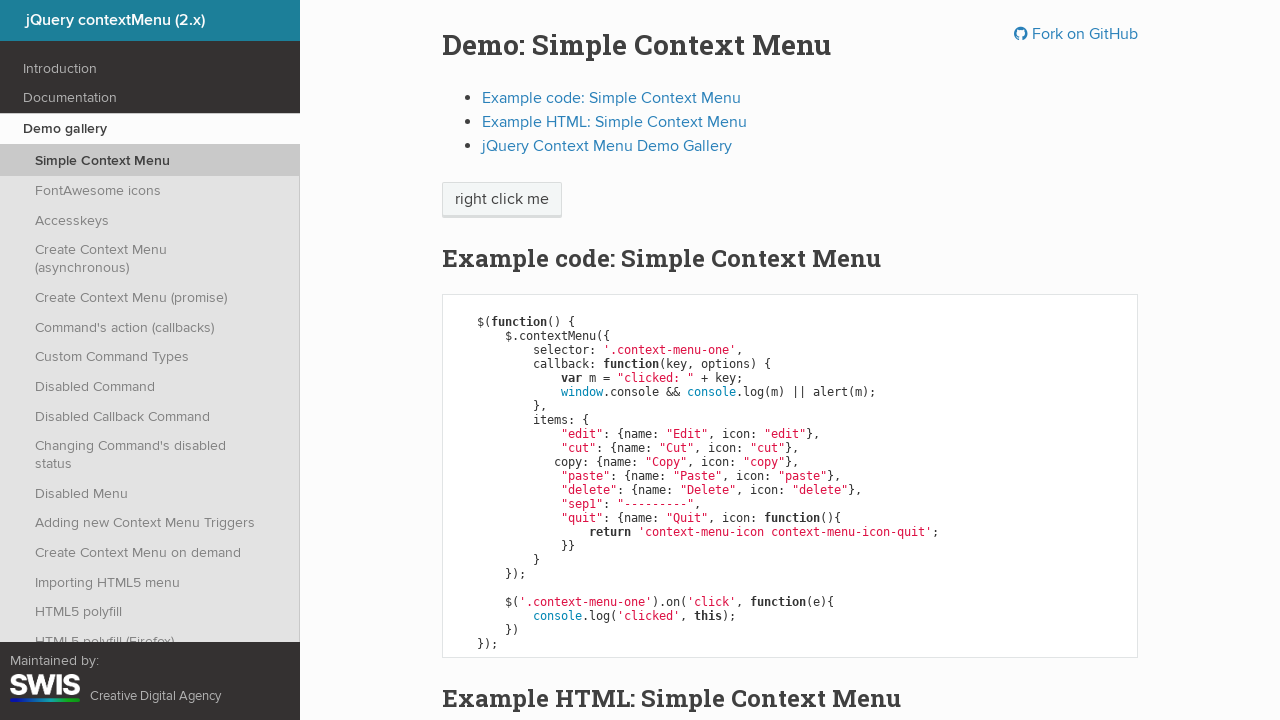

Waited briefly to ensure alert is handled
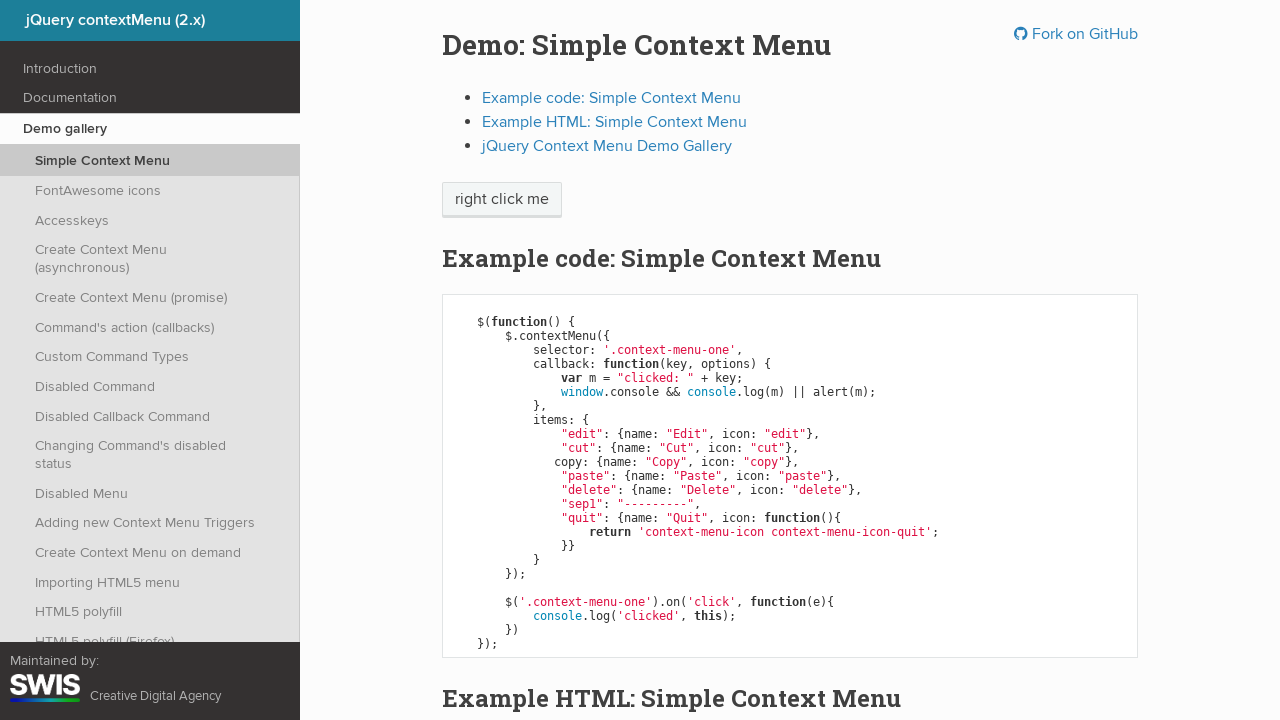

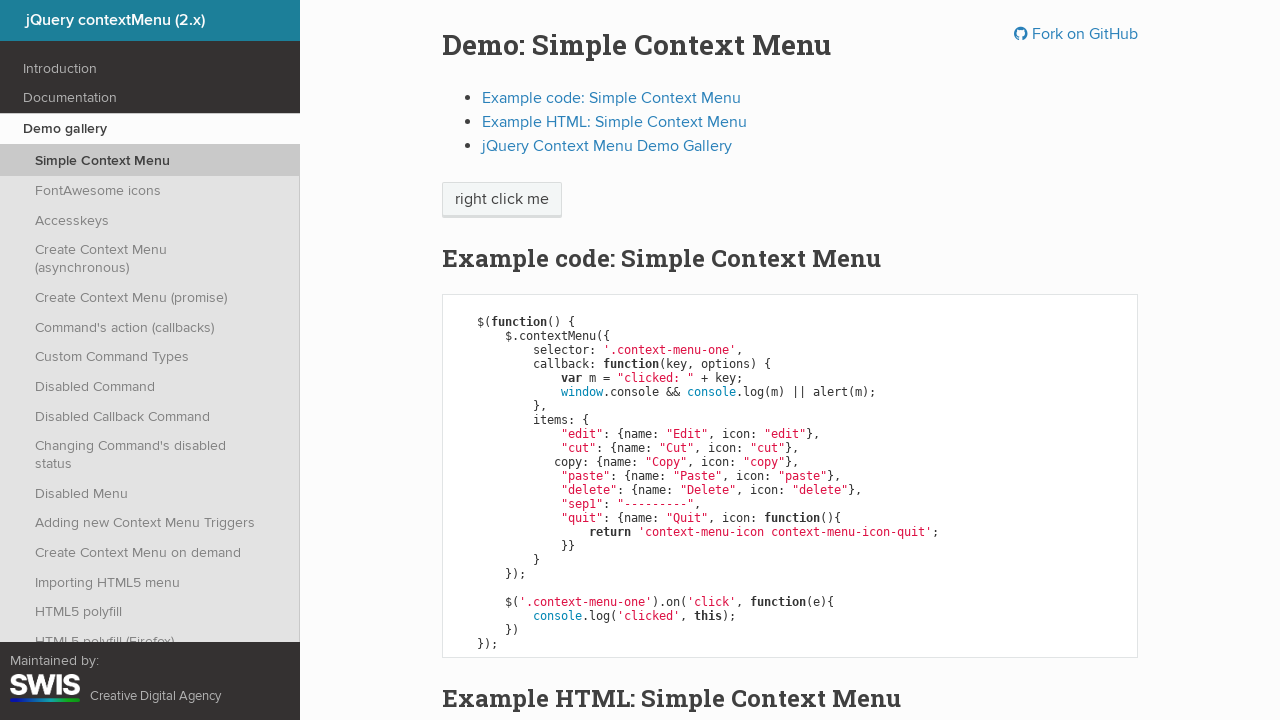